Tests dropdown selection by value attribute - selects Option 2 by value "2", then Option 1 by value "1", verifying the selections are correct

Starting URL: https://the-internet.herokuapp.com/dropdown

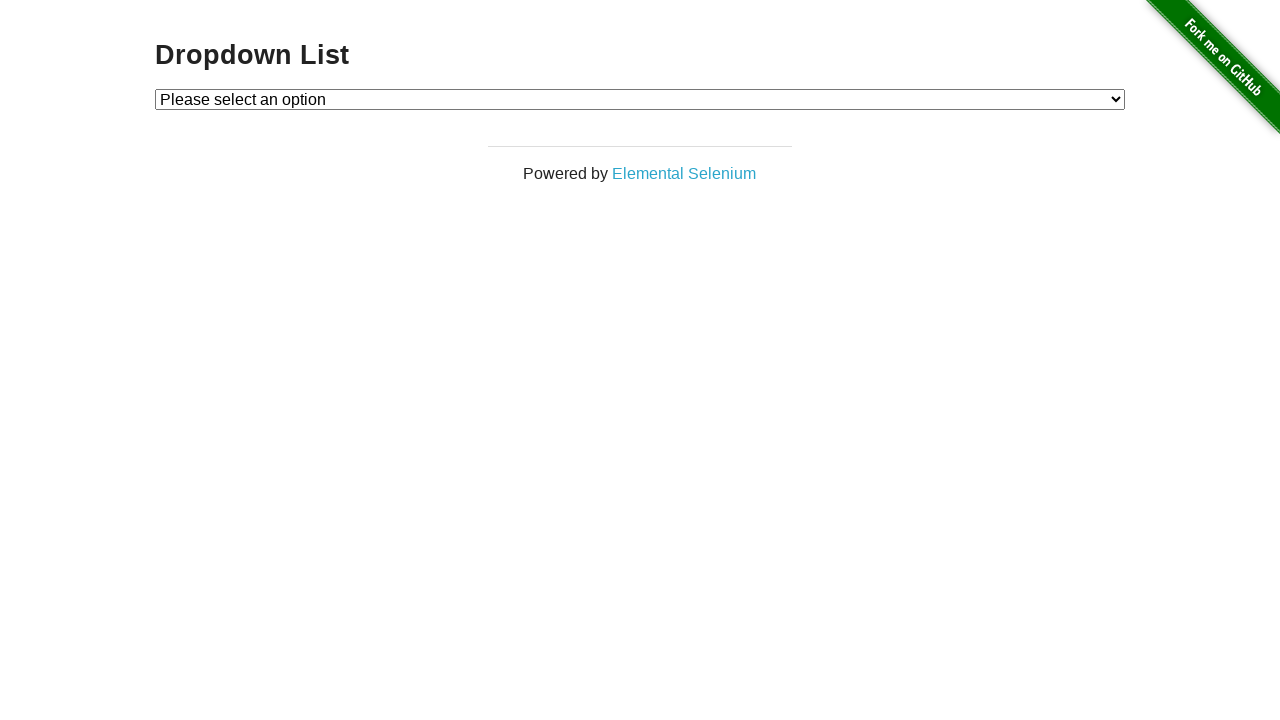

Selected Option 2 by value attribute on select#dropdown
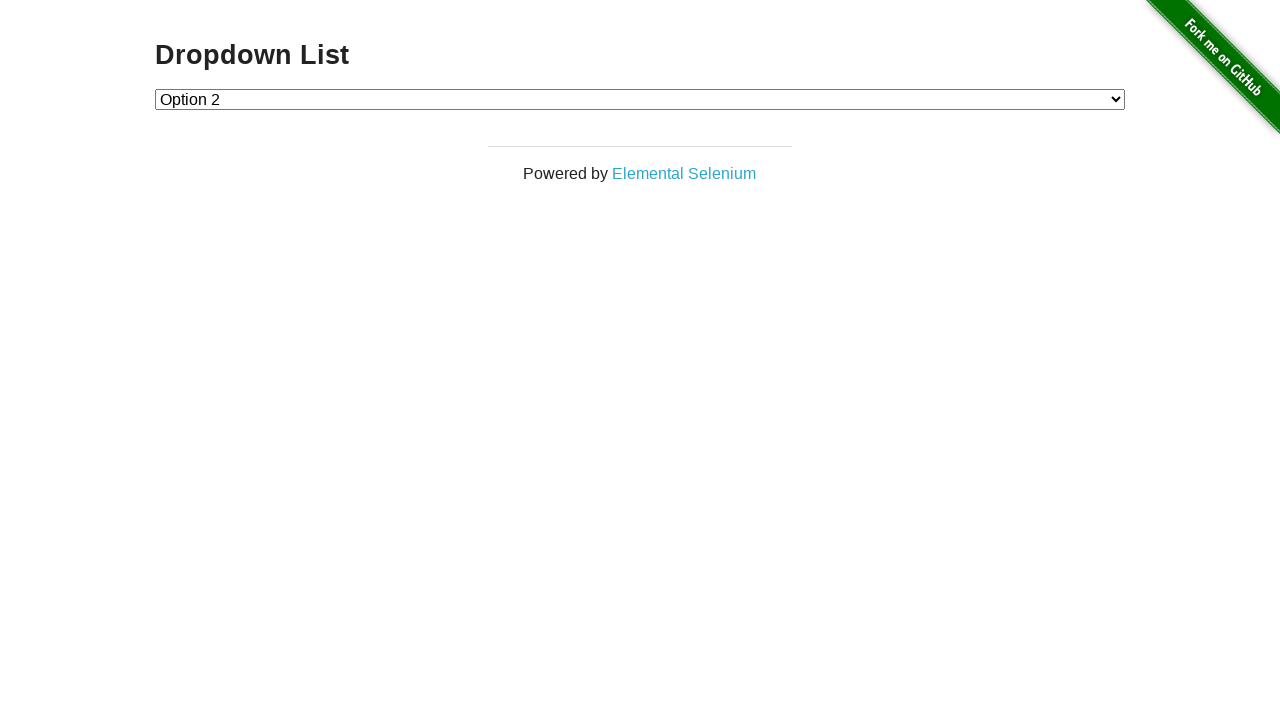

Retrieved selected option text content
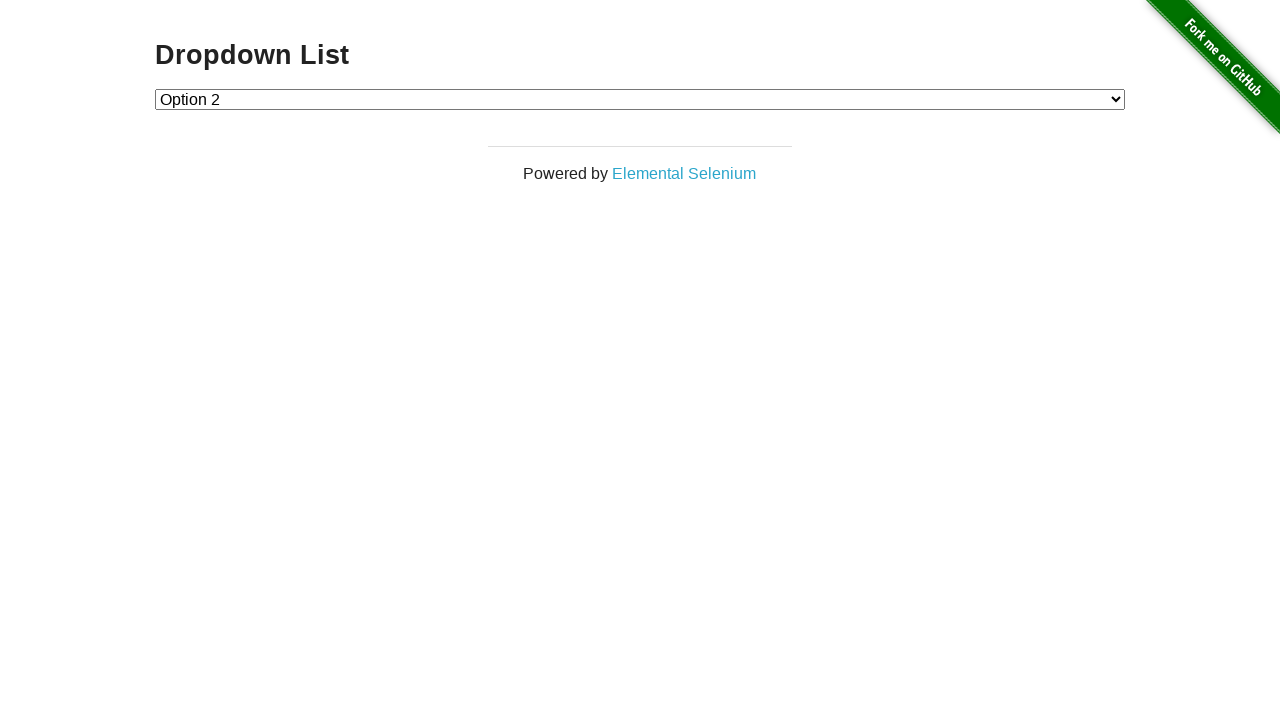

Verified Option 2 is selected
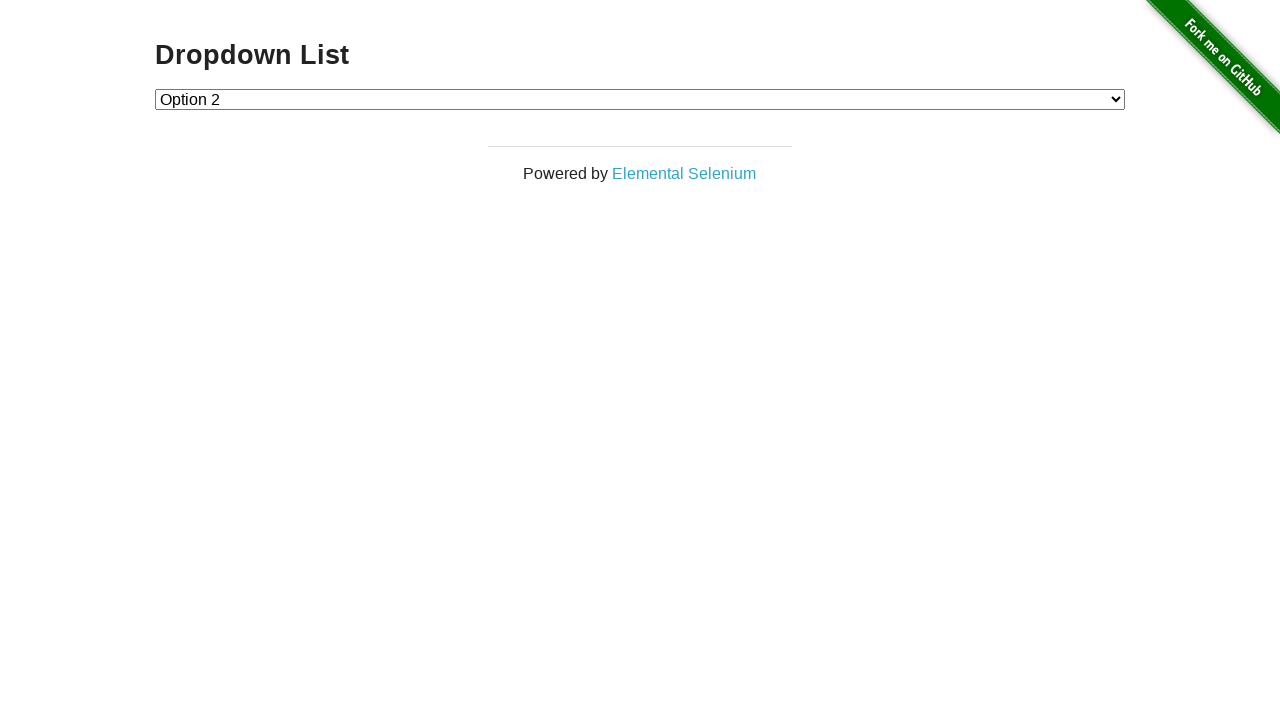

Selected Option 1 by value attribute on select#dropdown
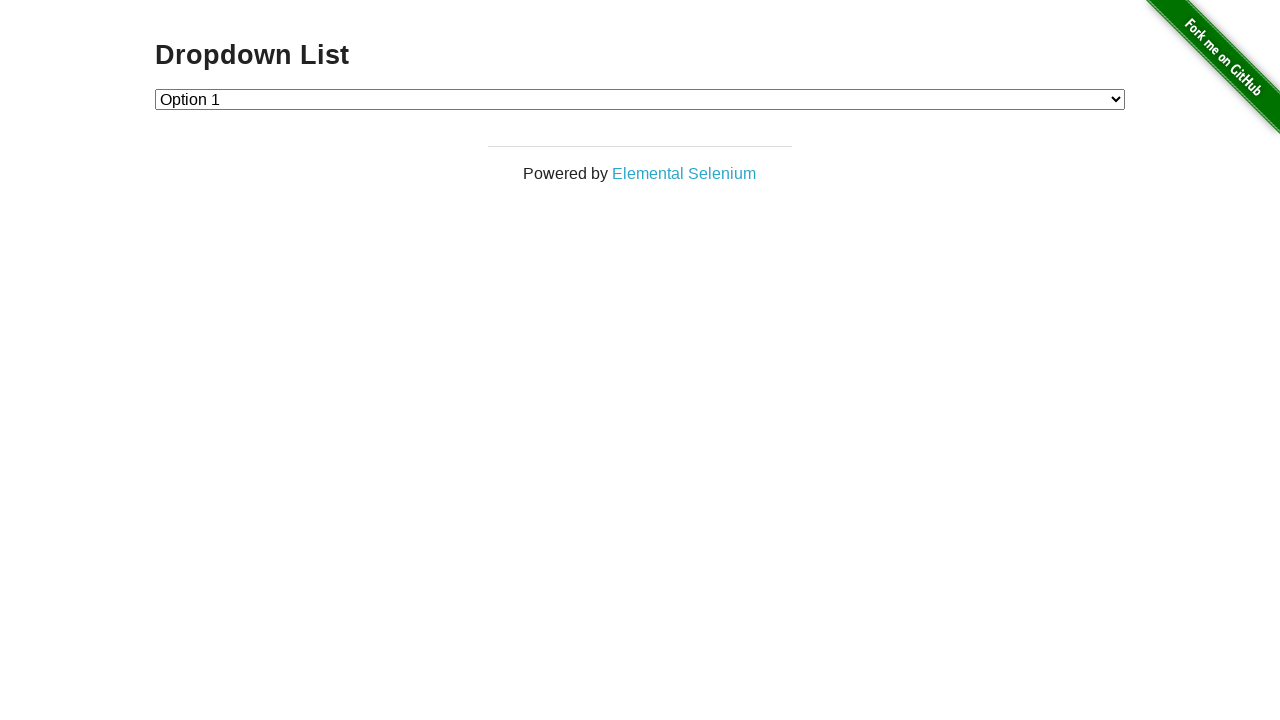

Retrieved selected option text content
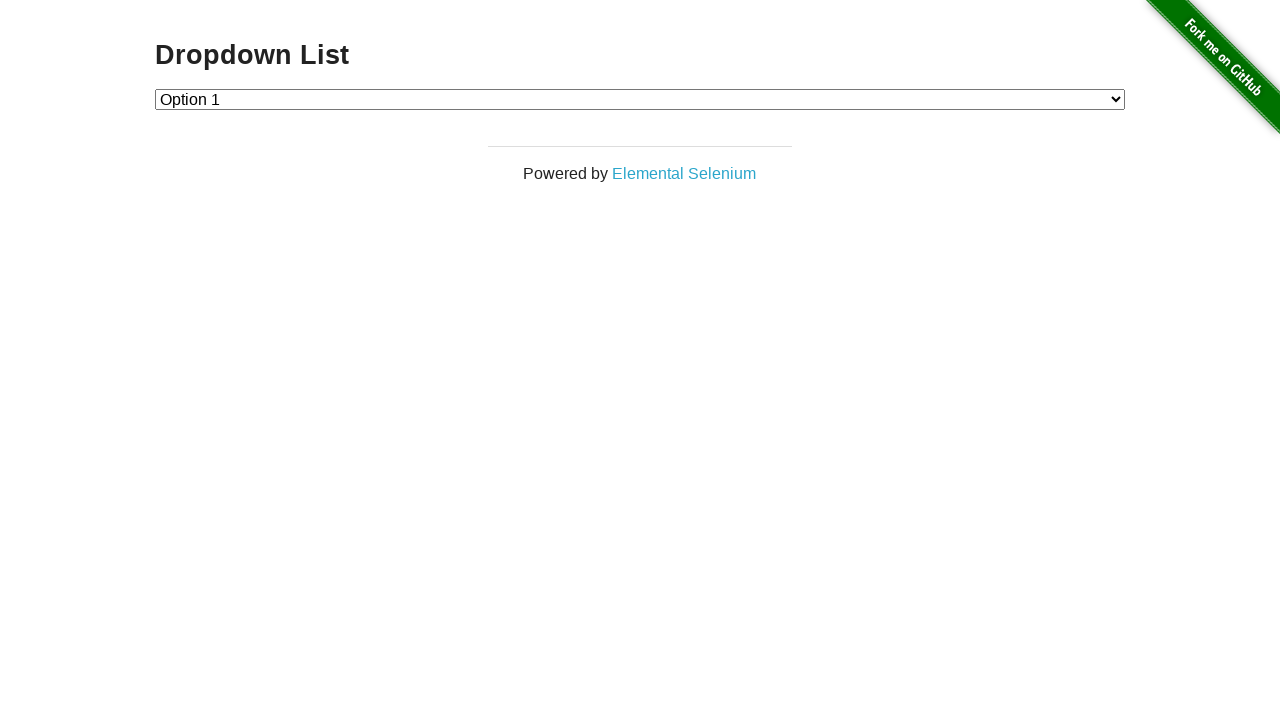

Verified Option 1 is selected
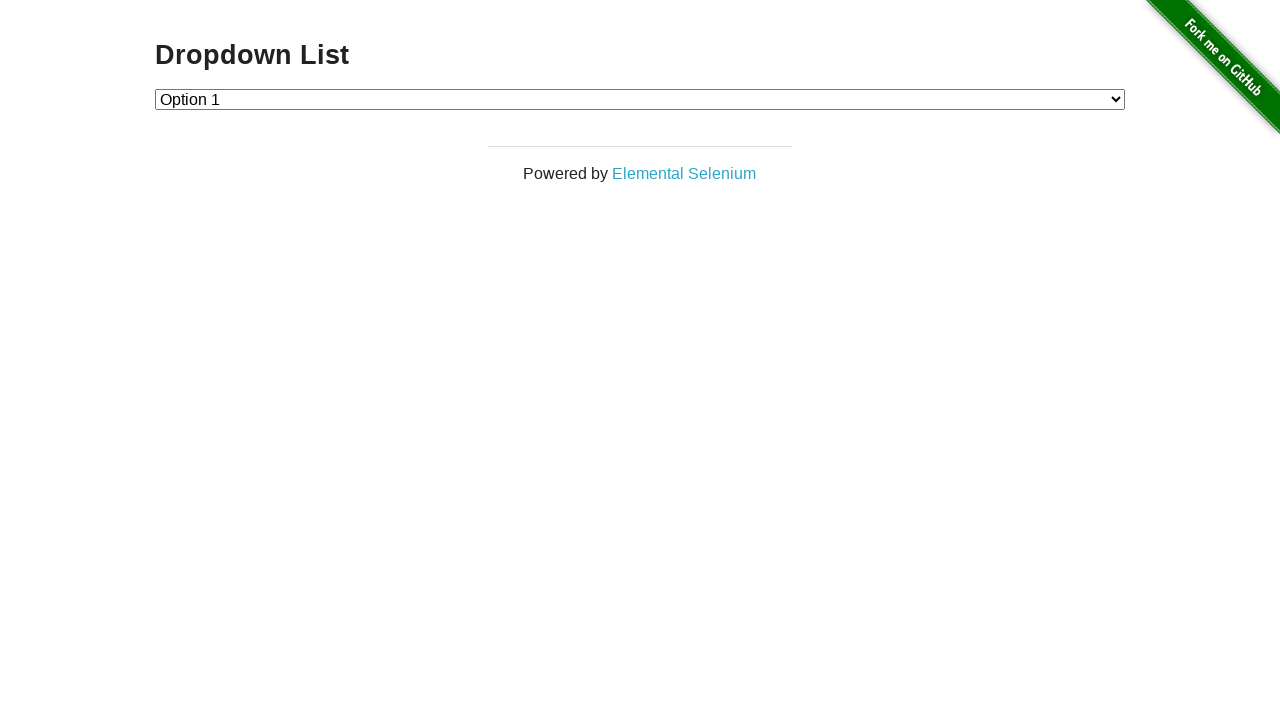

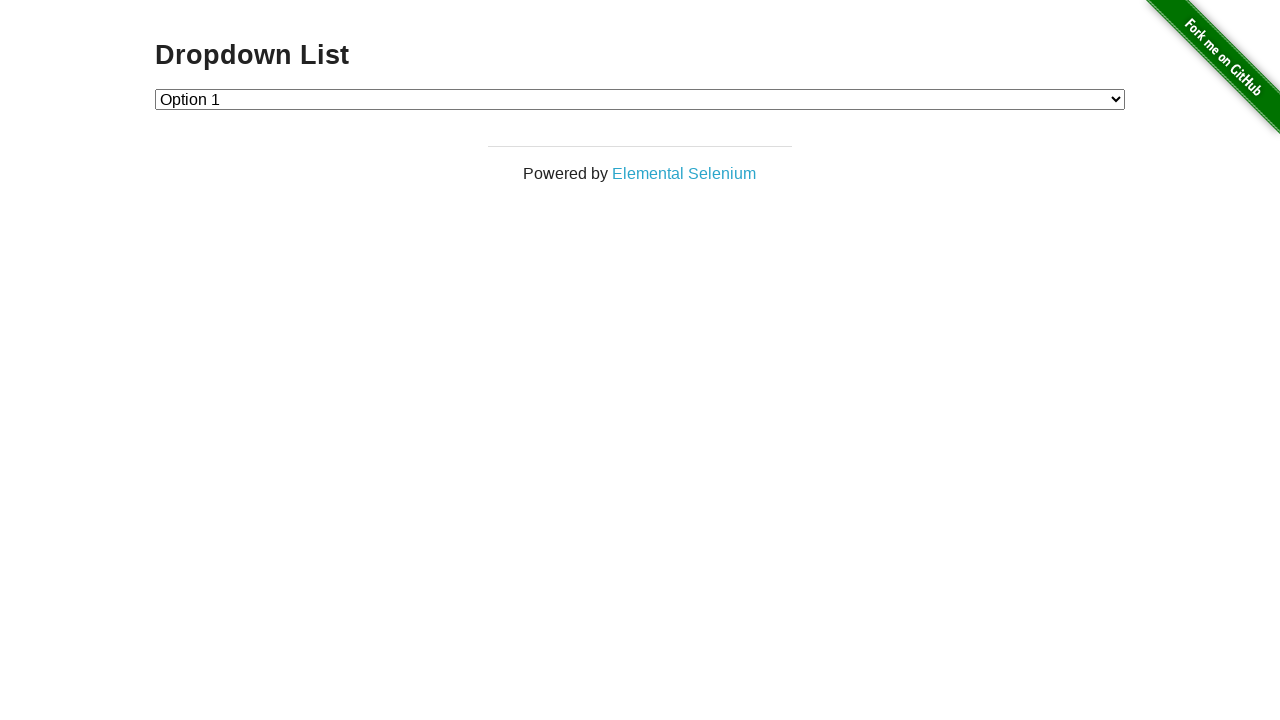